Tests color picker interaction by using keyboard to change the selected color

Starting URL: https://www.selenium.dev/selenium/web/web-form.html

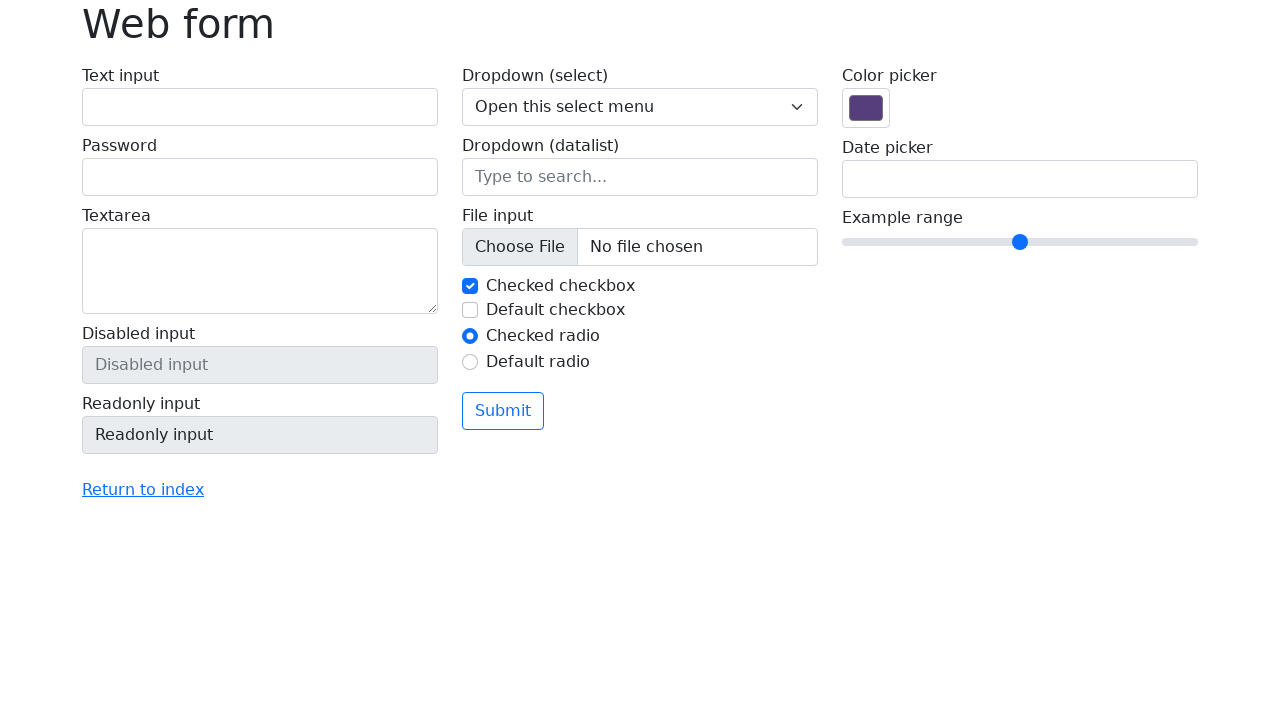

Navigated to web form page
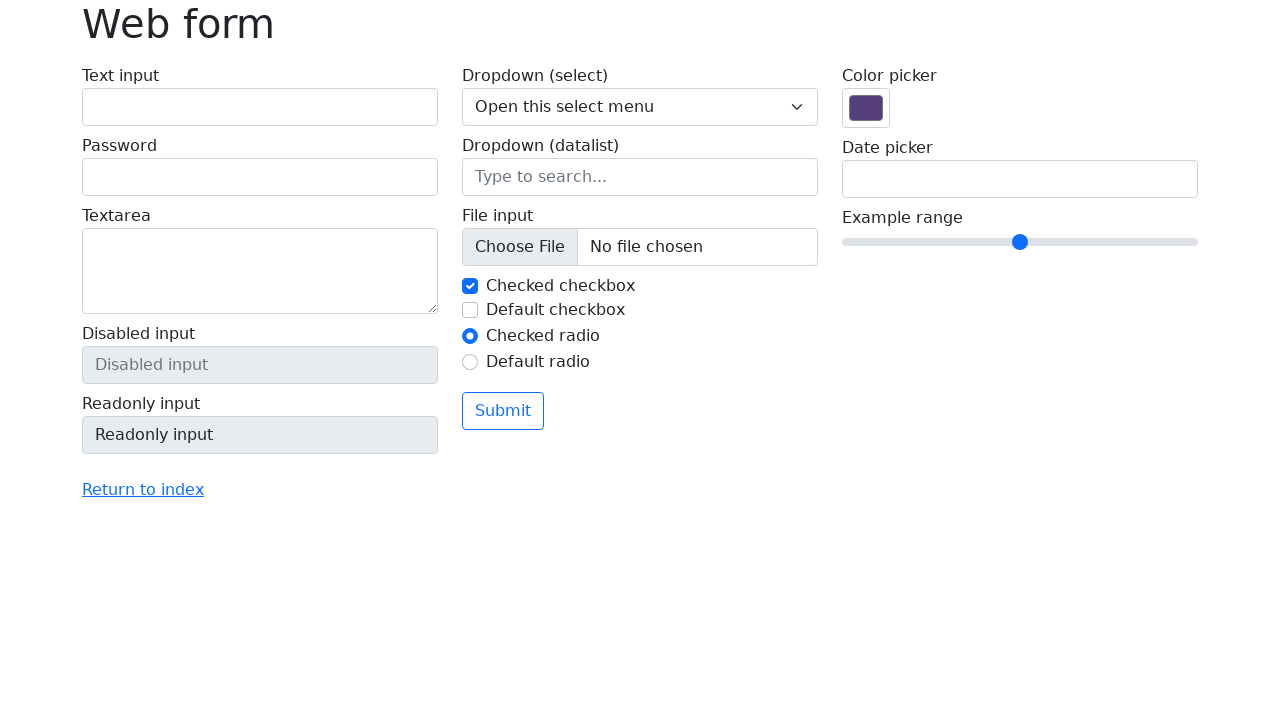

Located color picker input element
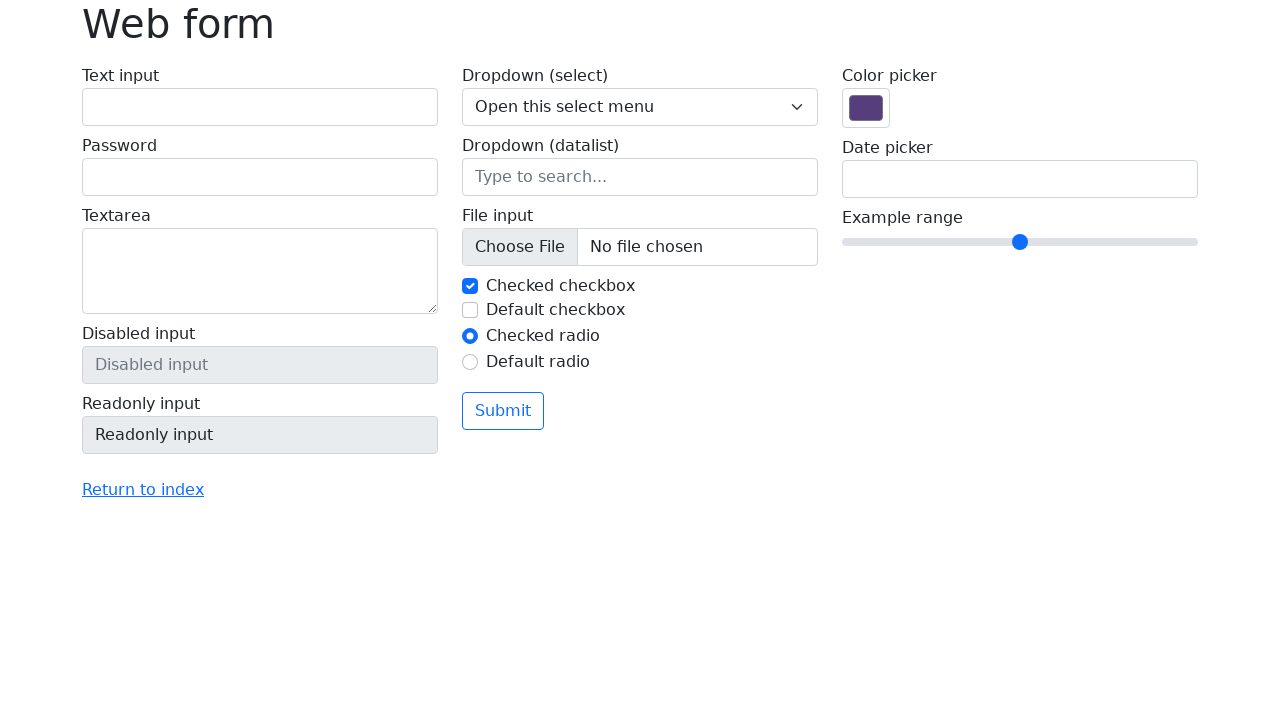

Pressed ArrowLeft key to change selected color in color picker on input[name='my-colors']
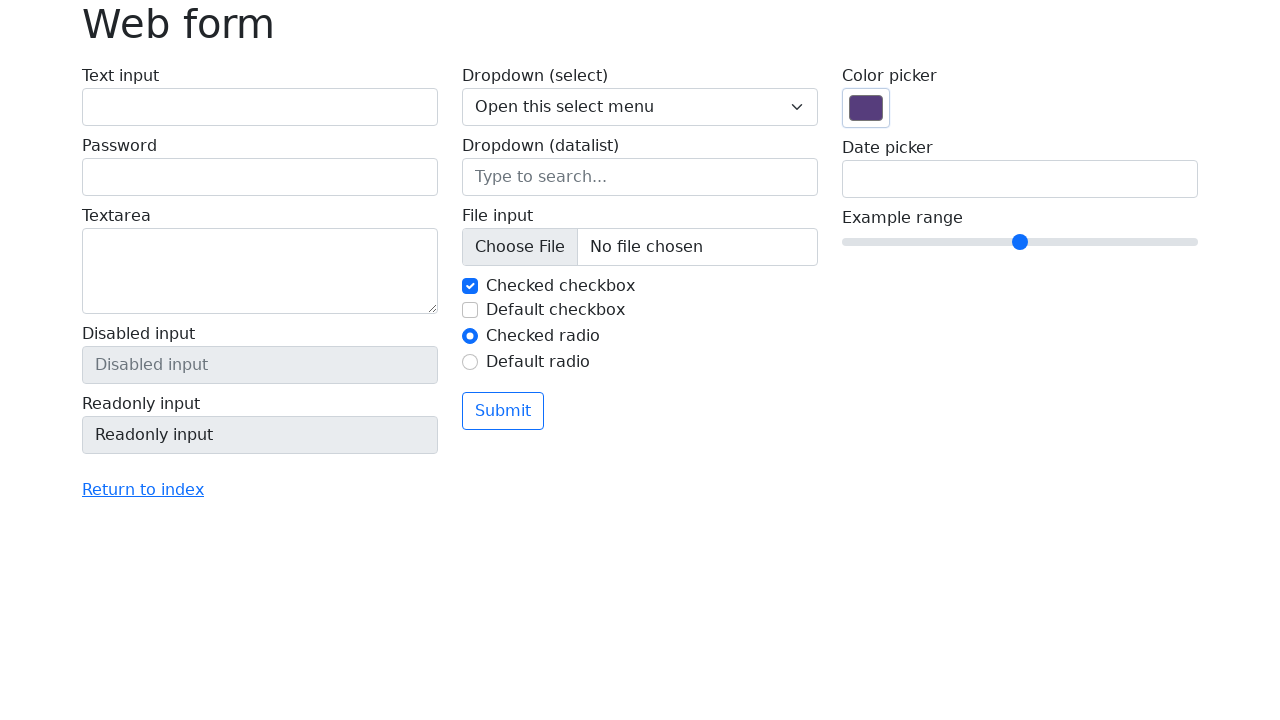

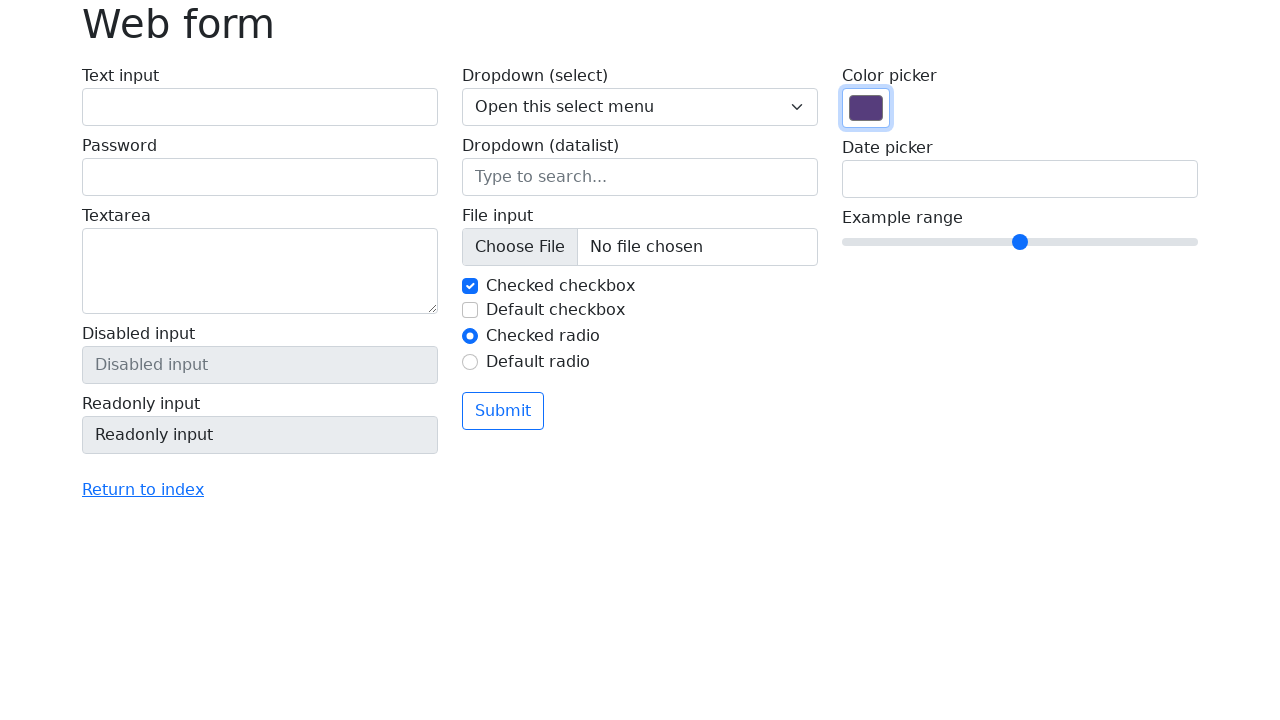